Tests search input functionality by typing a query into the search field on the Applitools demo page

Starting URL: https://demo.applitools.com/app.html

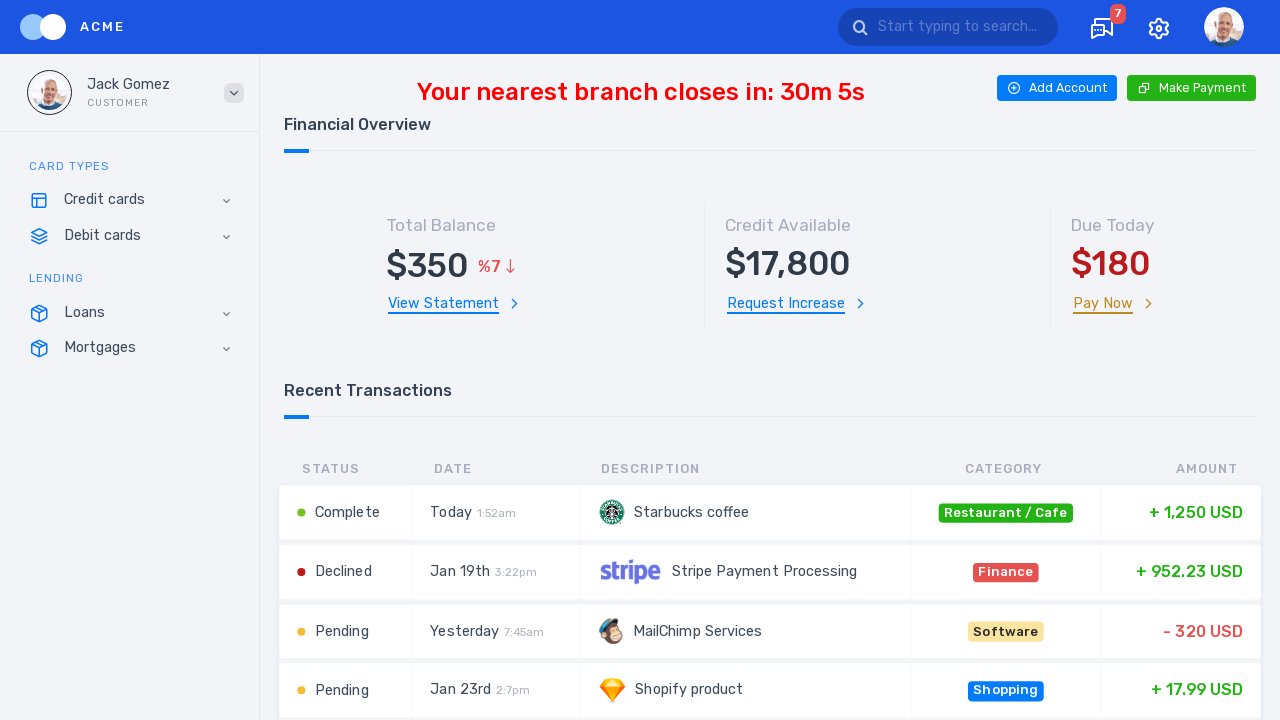

Filled search input field with 'automation testing' on input[placeholder='Start typing to search...']
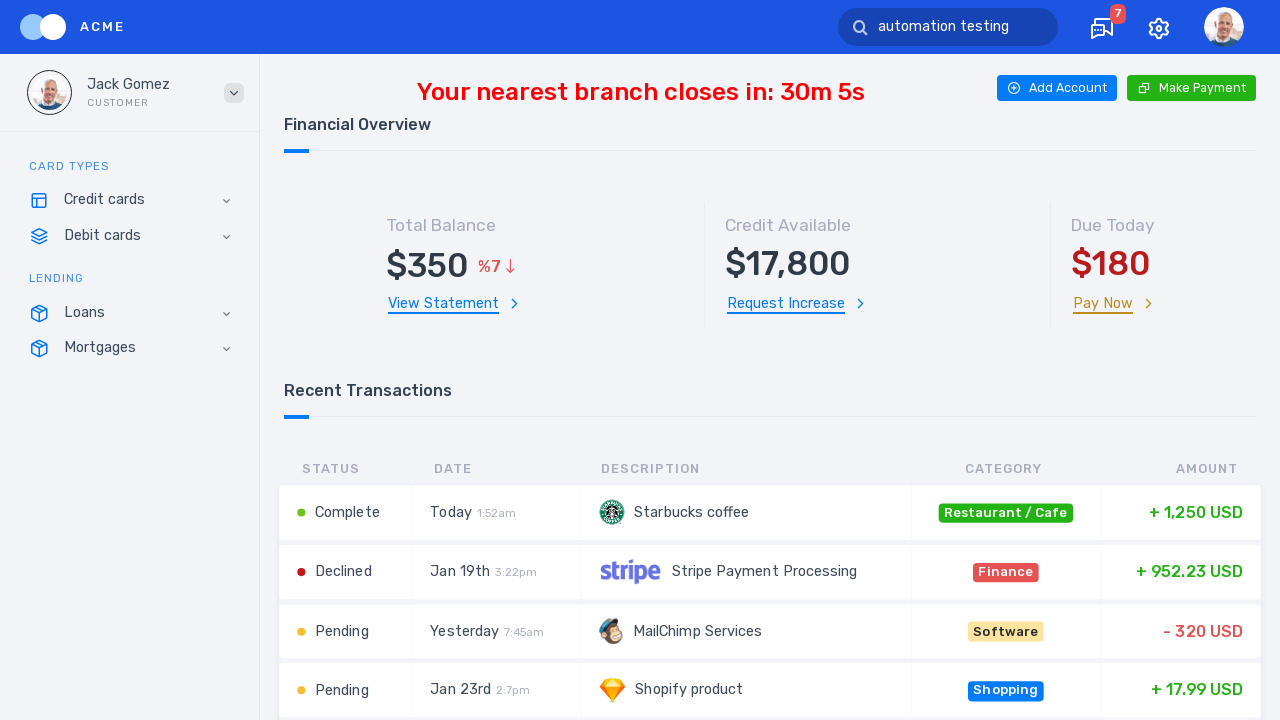

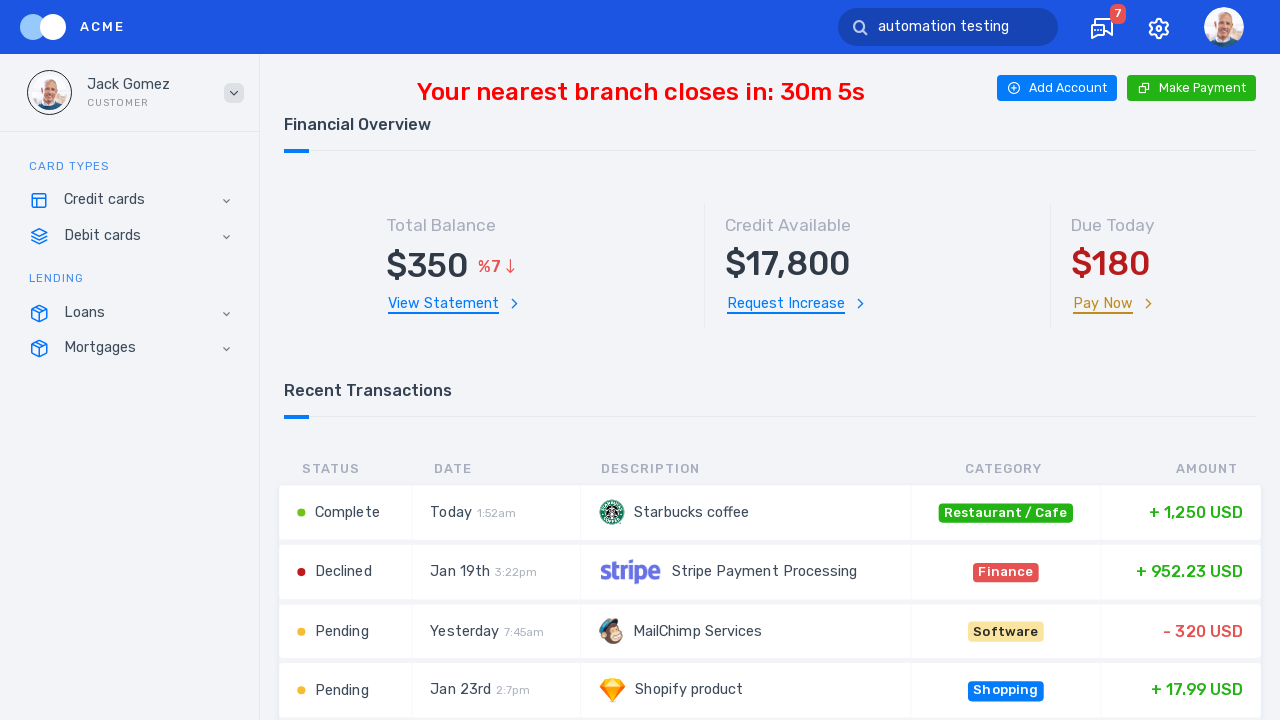